Tests double-click functionality on W3Schools interactive demo by switching to an iframe and double-clicking on a paragraph element

Starting URL: https://www.w3schools.com/jsref/tryit.asp?filename=tryjsref_ondblclick

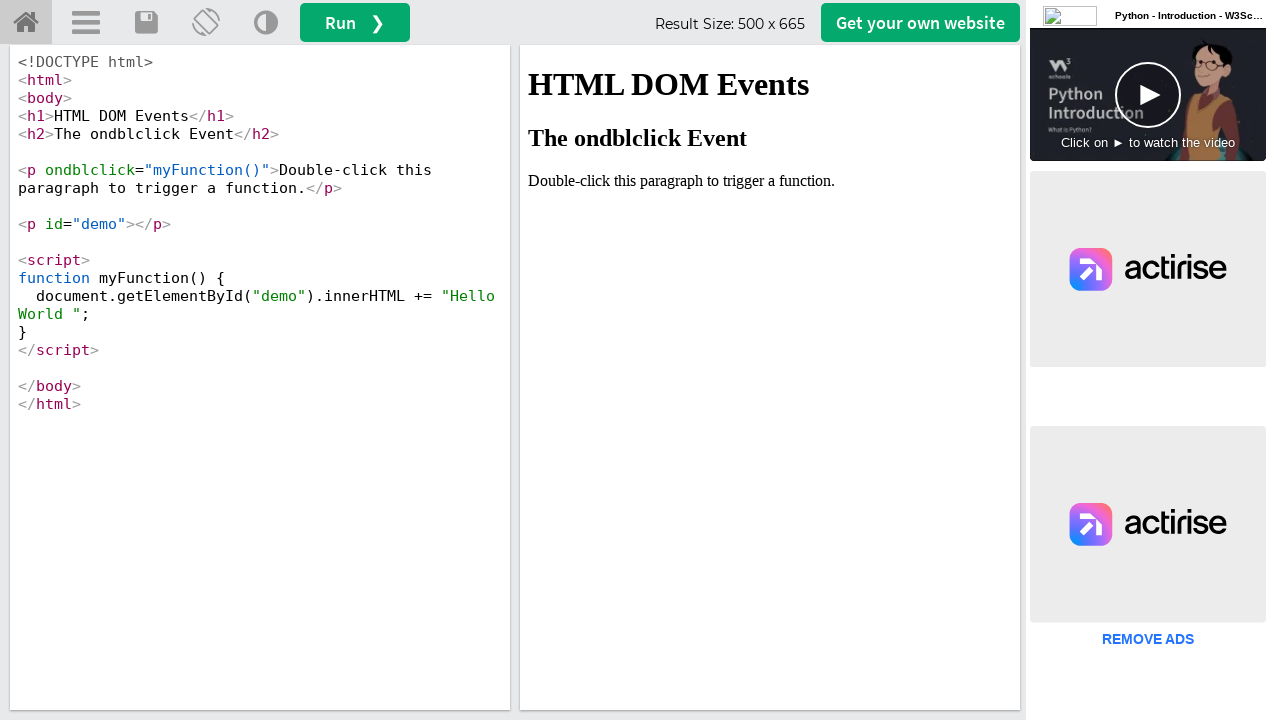

Switched to iframe with name 'iframeResult'
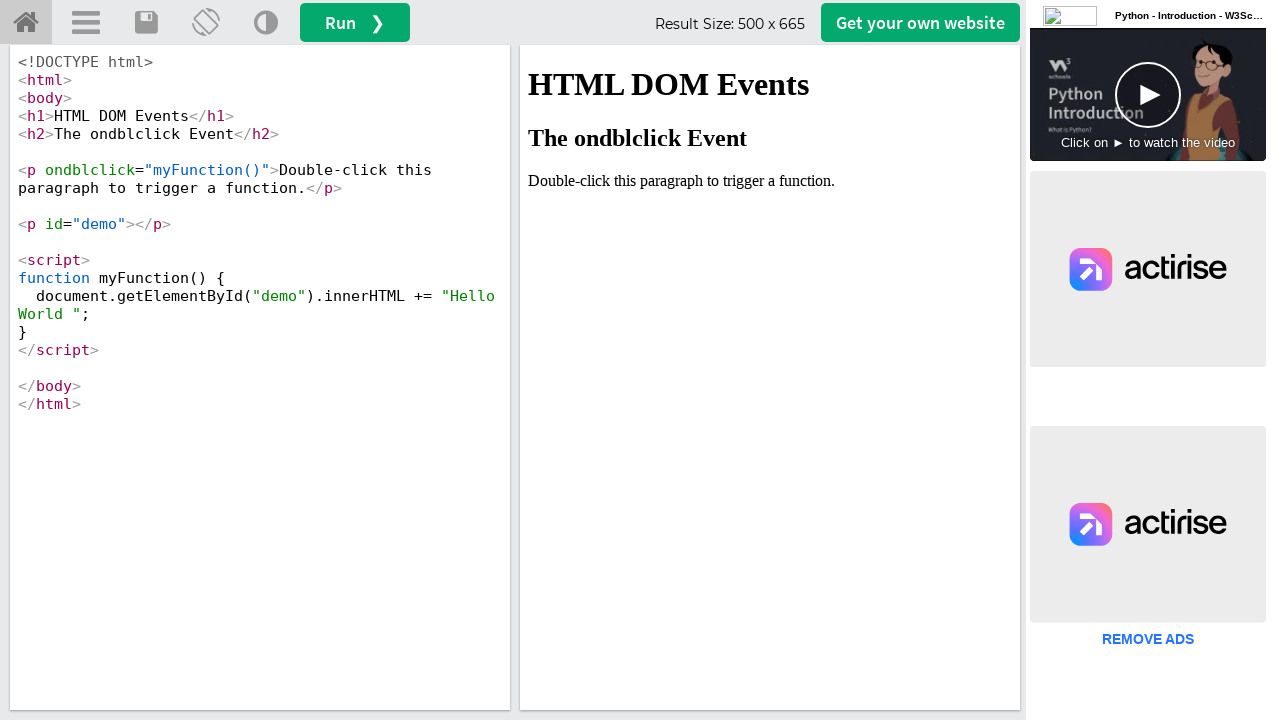

Located paragraph element for double-click action
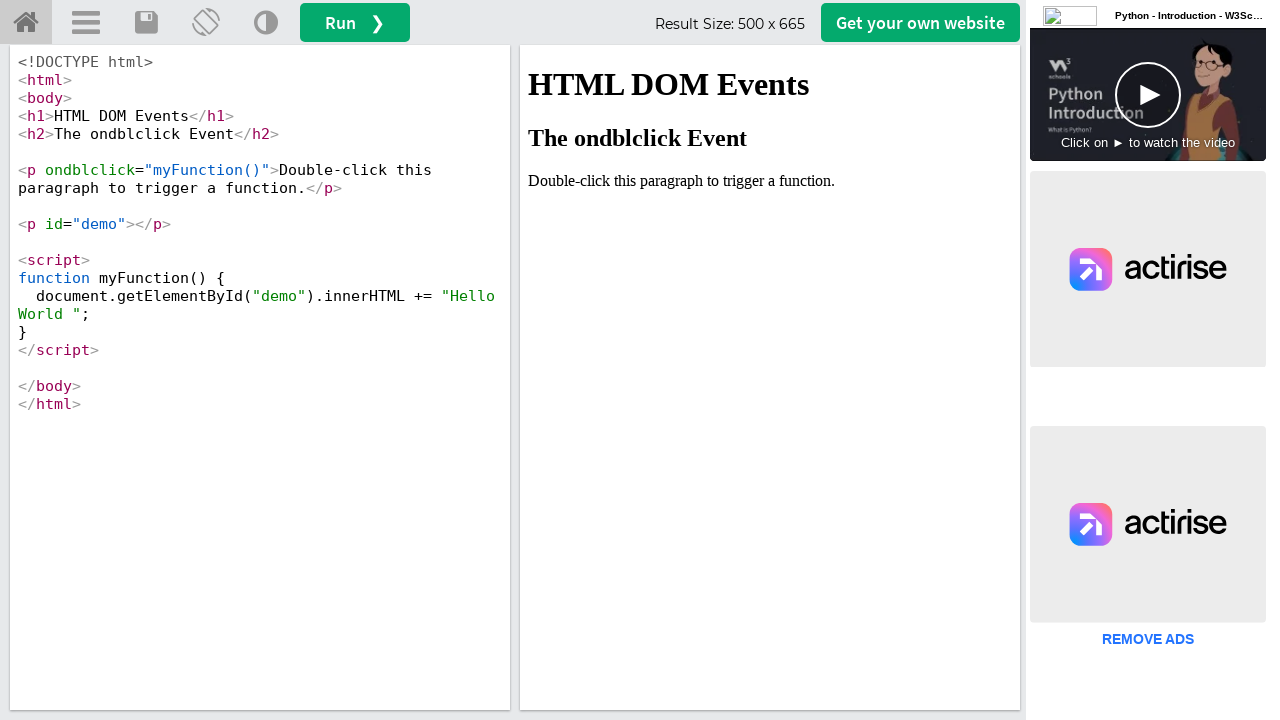

Double-clicked on paragraph element to trigger function at (770, 181) on xpath=//p[contains(text(),'Double-click this paragraph to trigger a function.')]
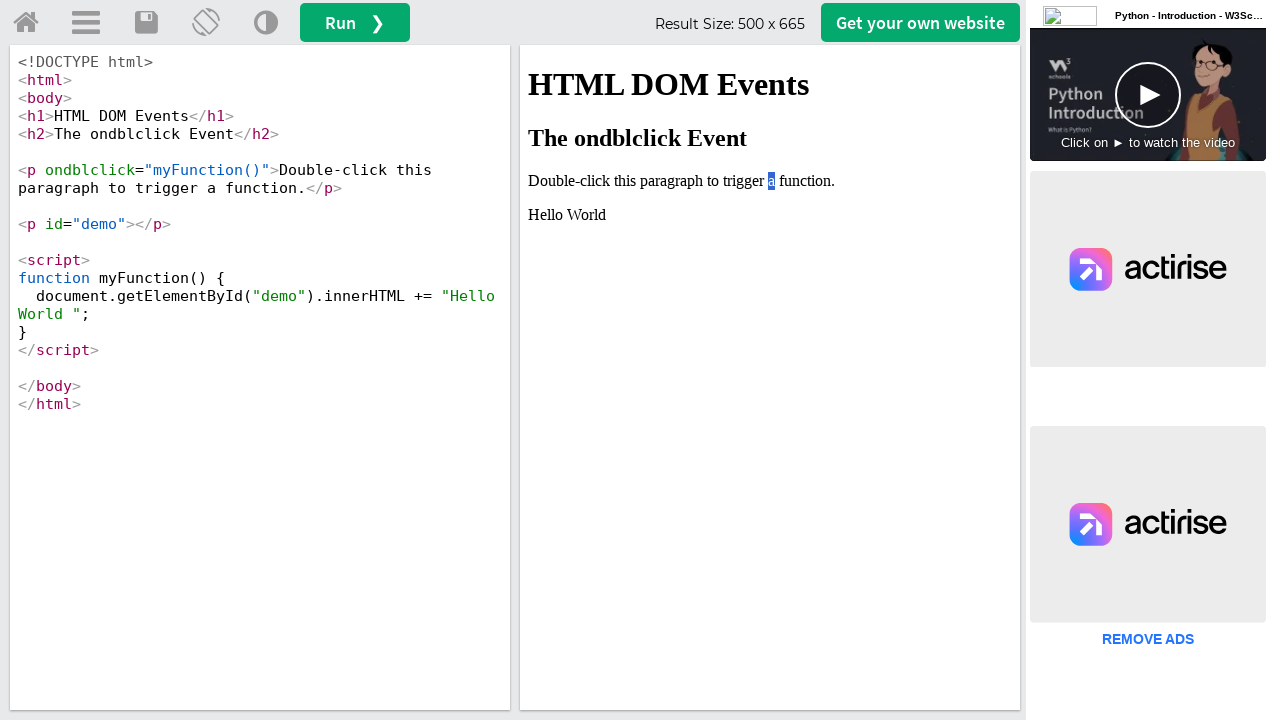

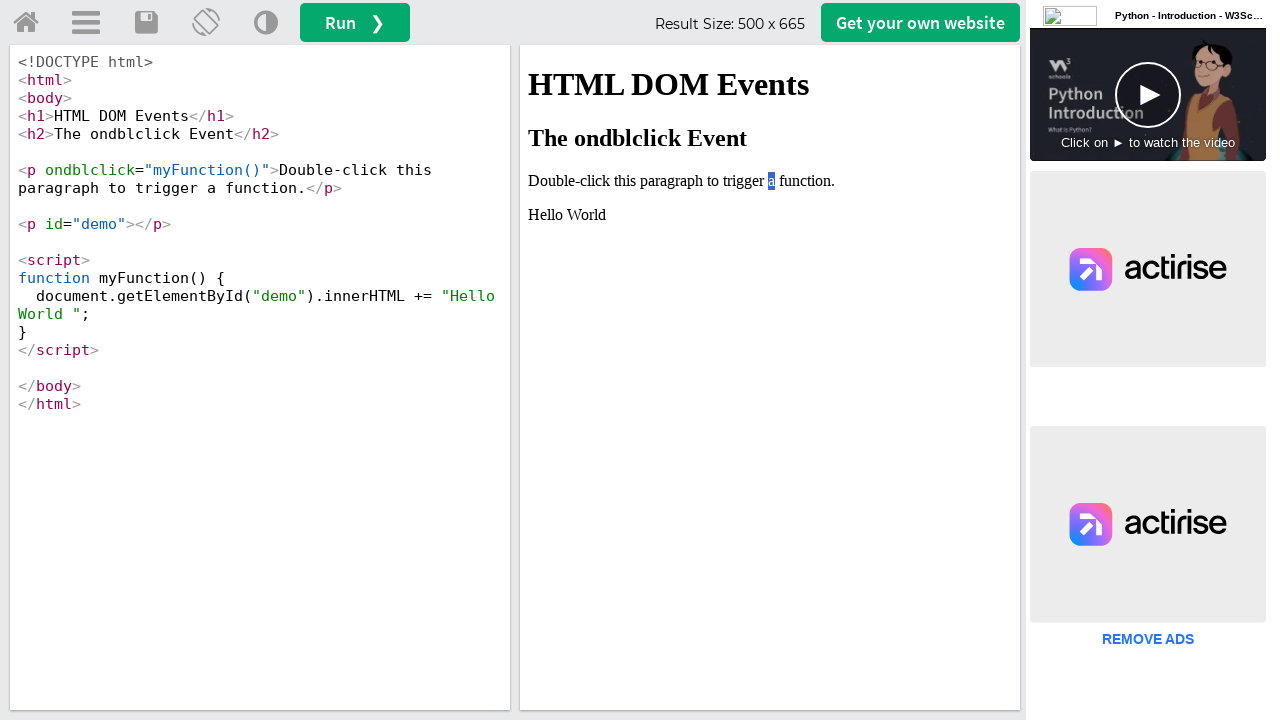